Tests window/tab management by opening a new tab, navigating to a different URL, and switching between windows

Starting URL: https://testek.vn/lab/auto/web-elements/

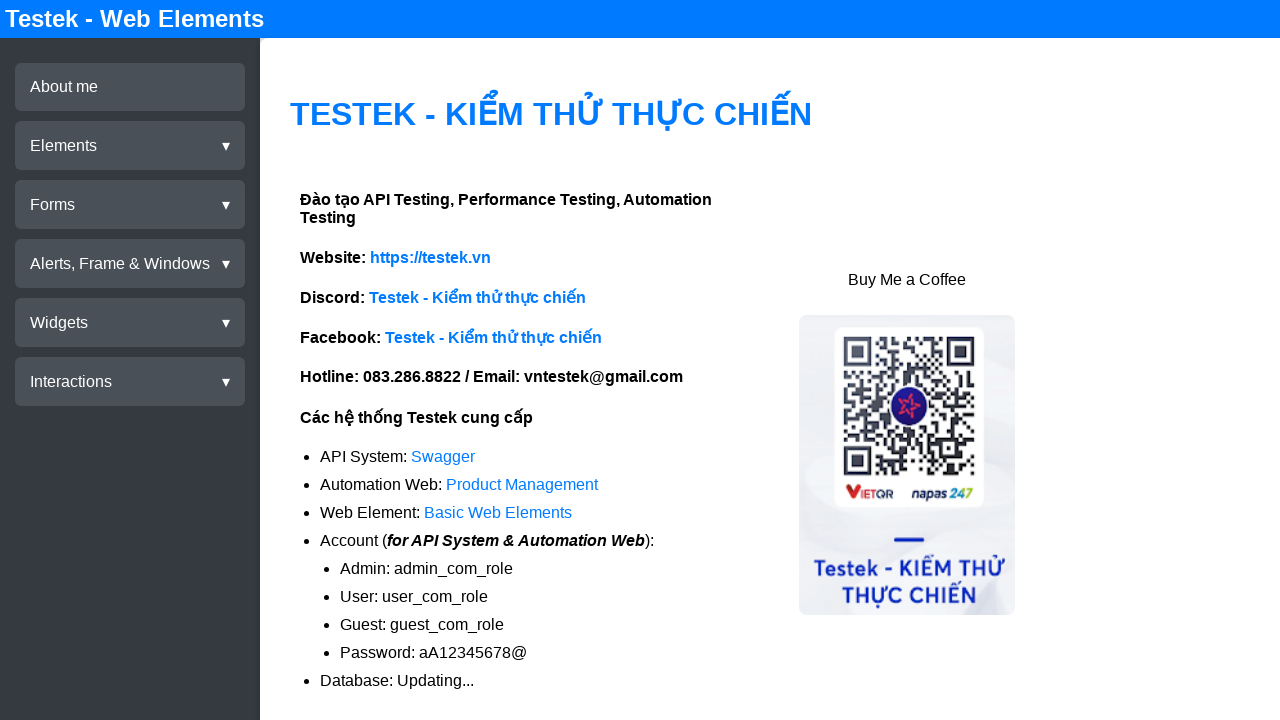

Stored reference to initial page
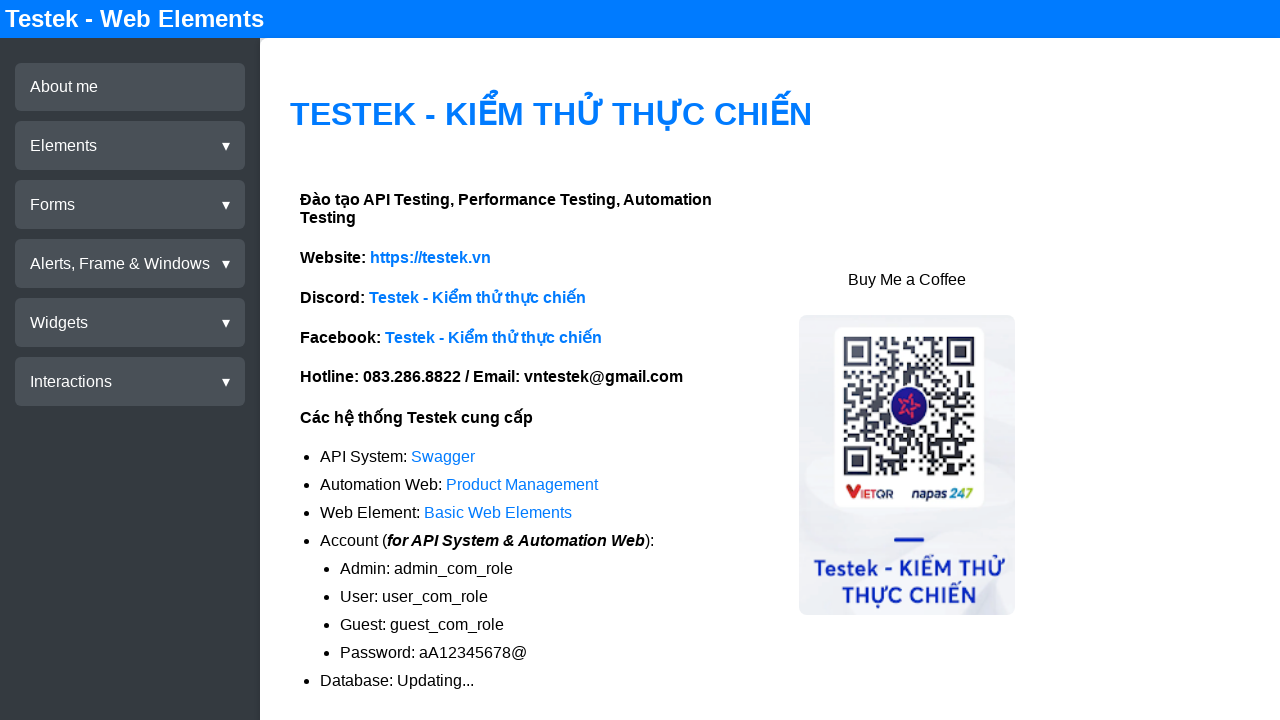

Opened new tab/page
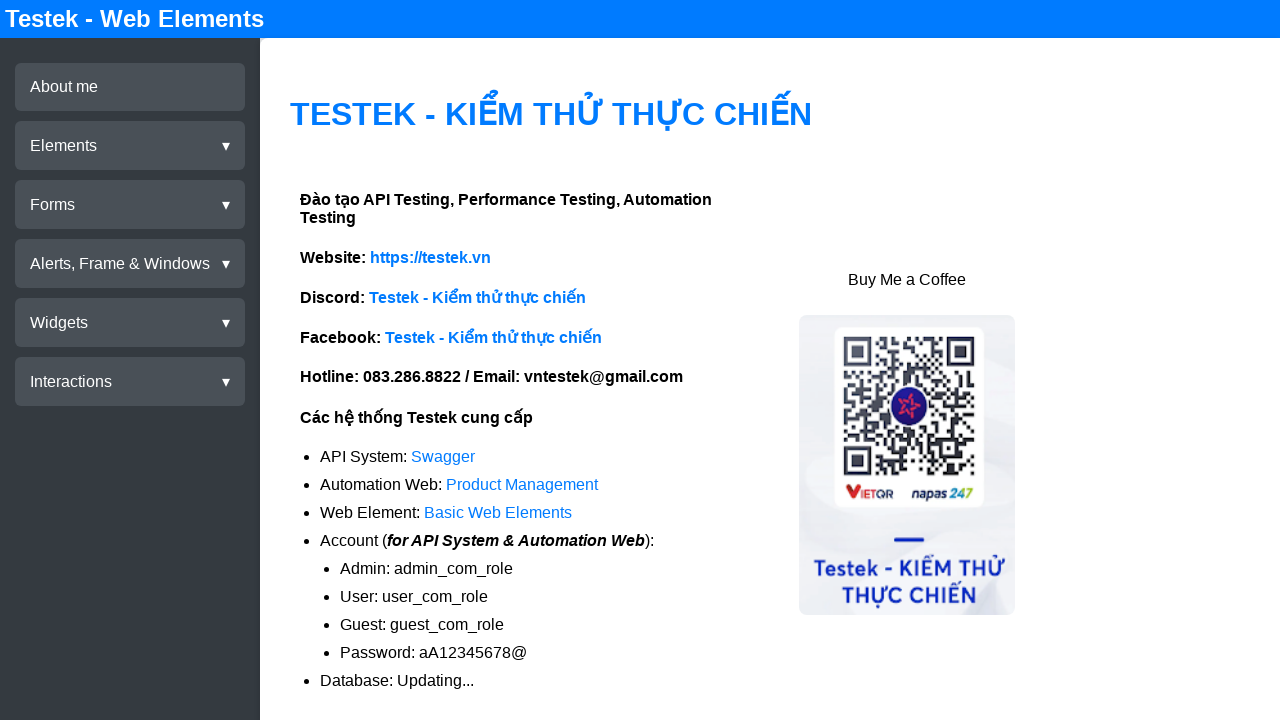

Navigated new tab to https://selenium.dev
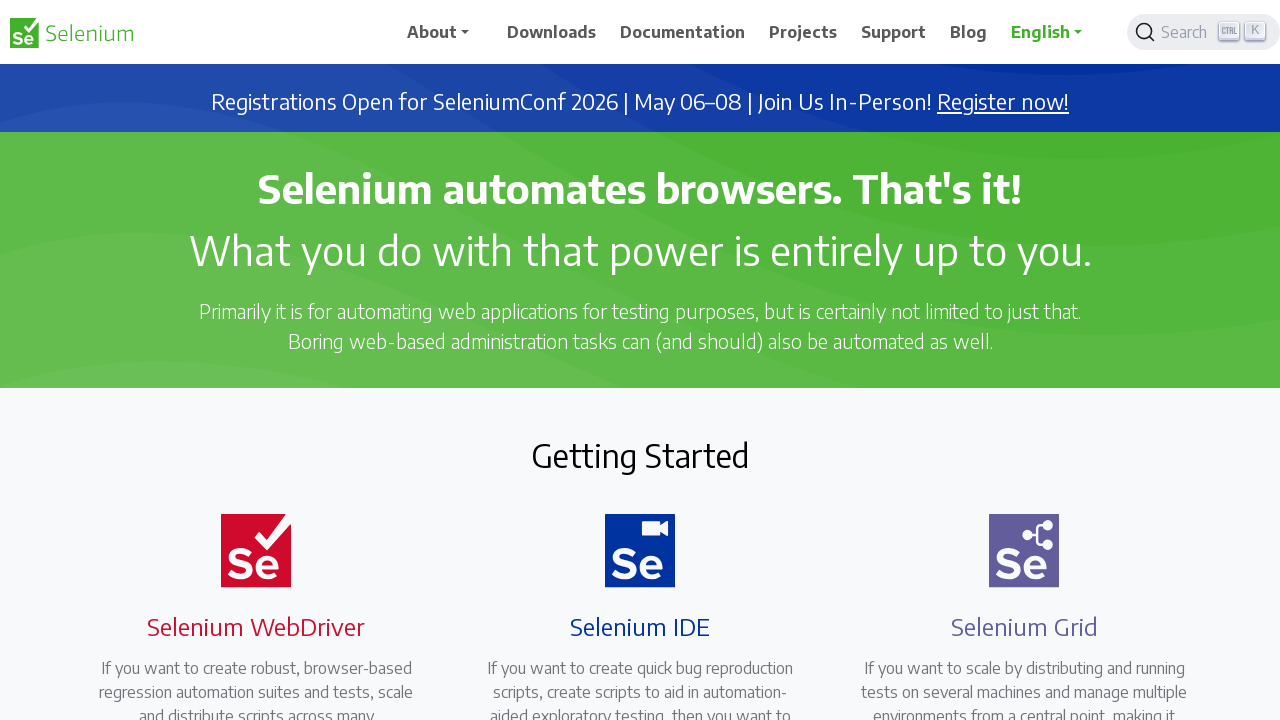

New page loaded (domcontentloaded state reached)
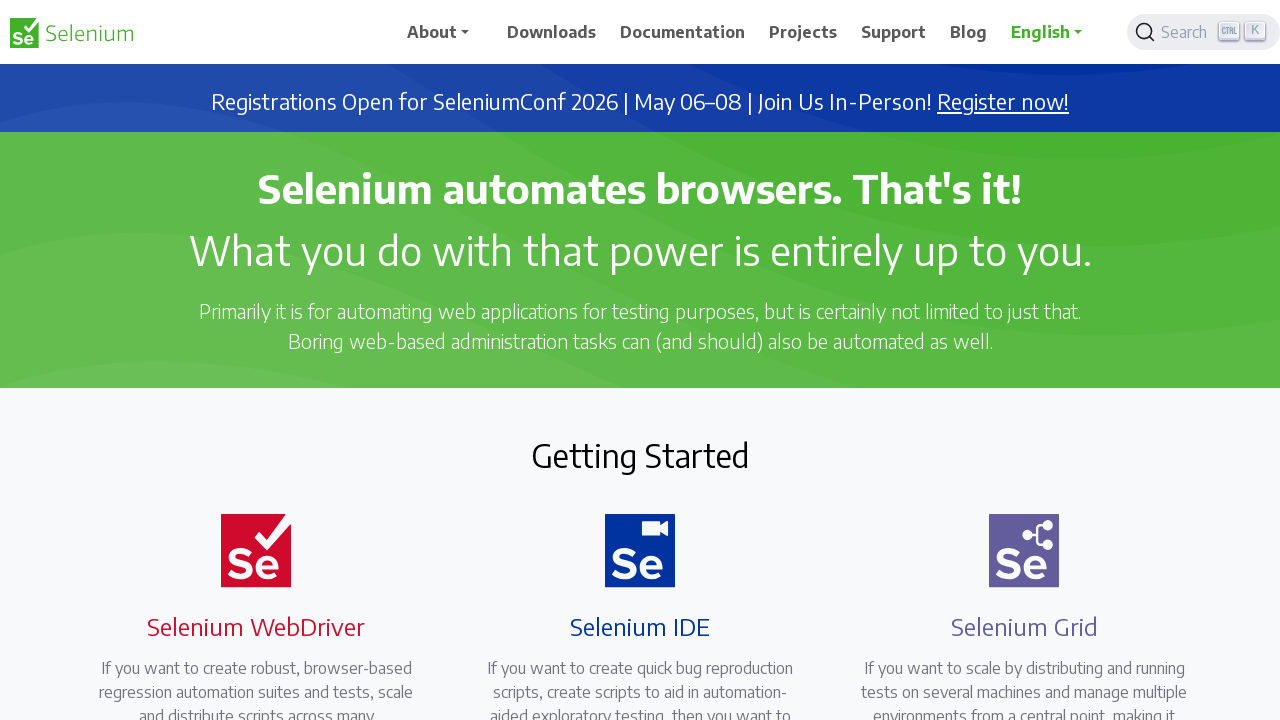

Switched back to original page
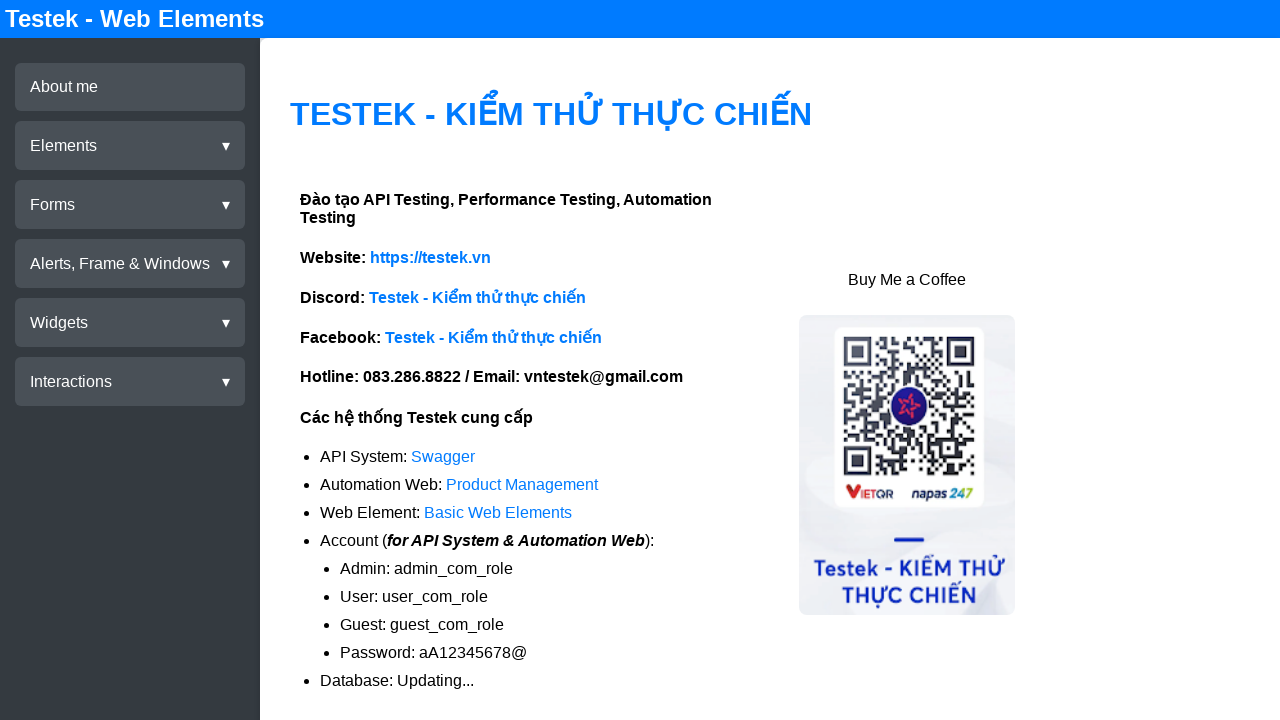

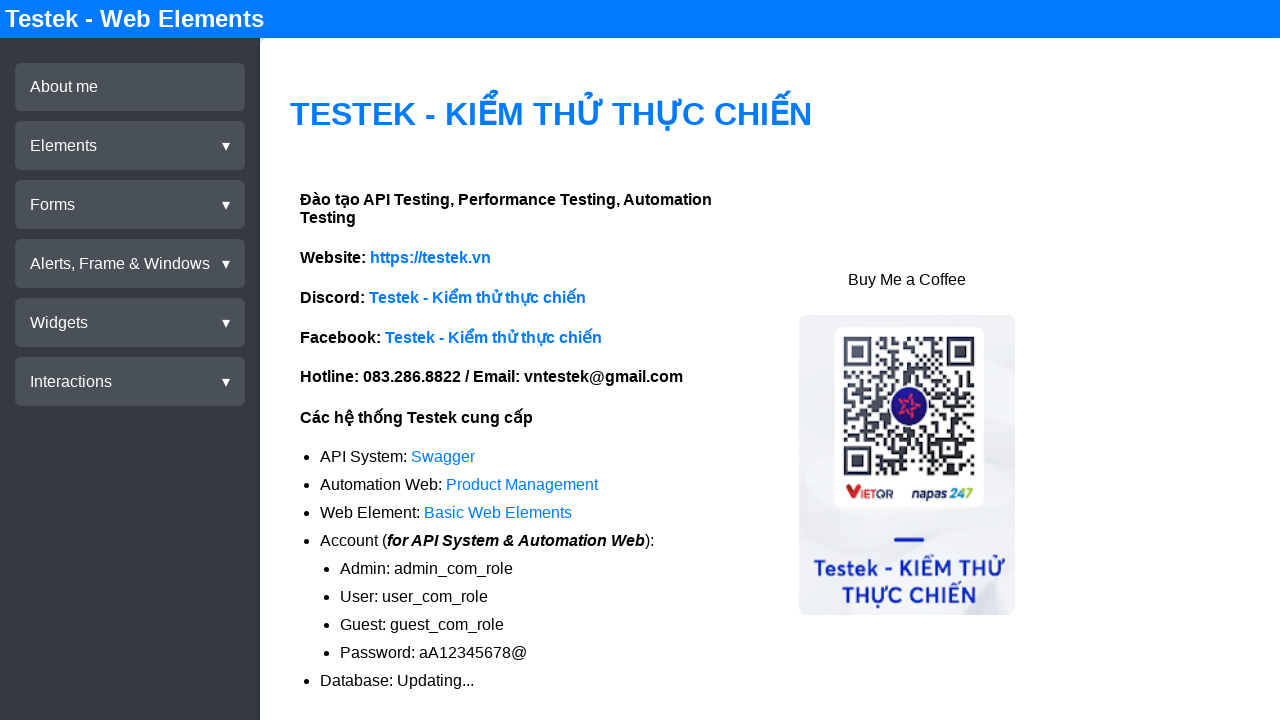